Tests that todo data persists after page reload

Starting URL: https://demo.playwright.dev/todomvc

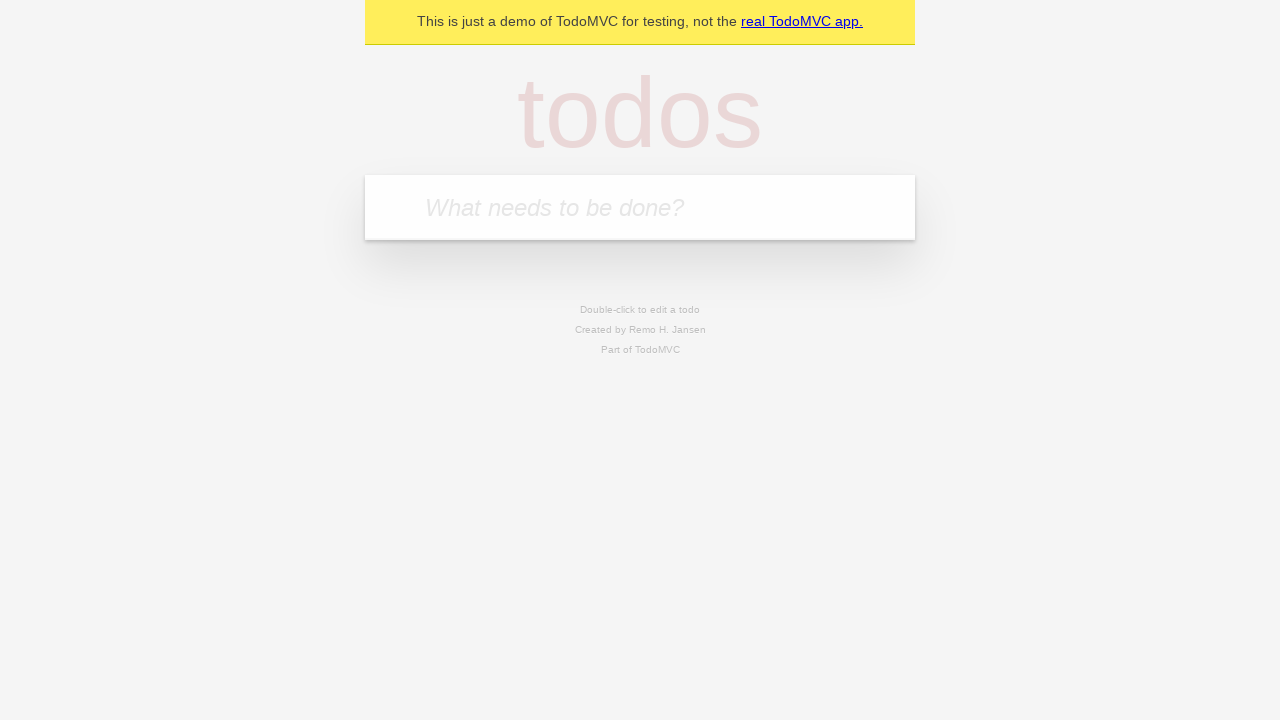

Filled todo input with 'buy some cheese' on internal:attr=[placeholder="What needs to be done?"i]
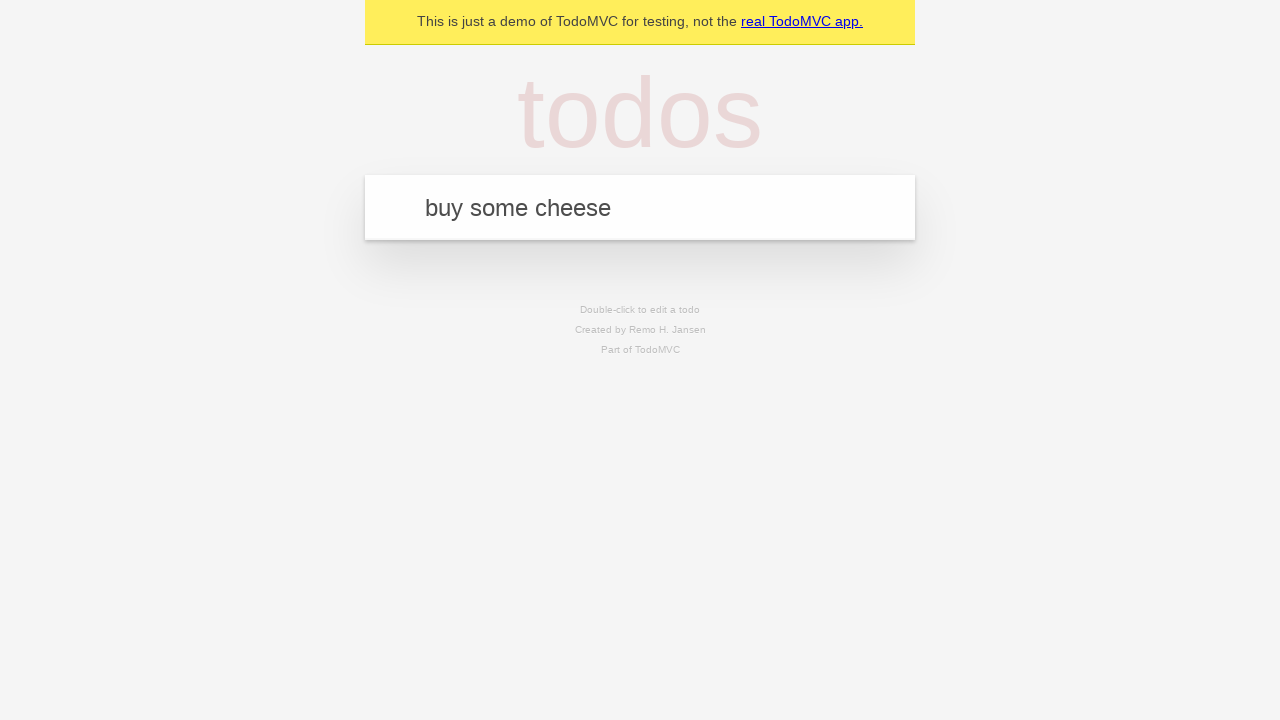

Pressed Enter to create todo 'buy some cheese' on internal:attr=[placeholder="What needs to be done?"i]
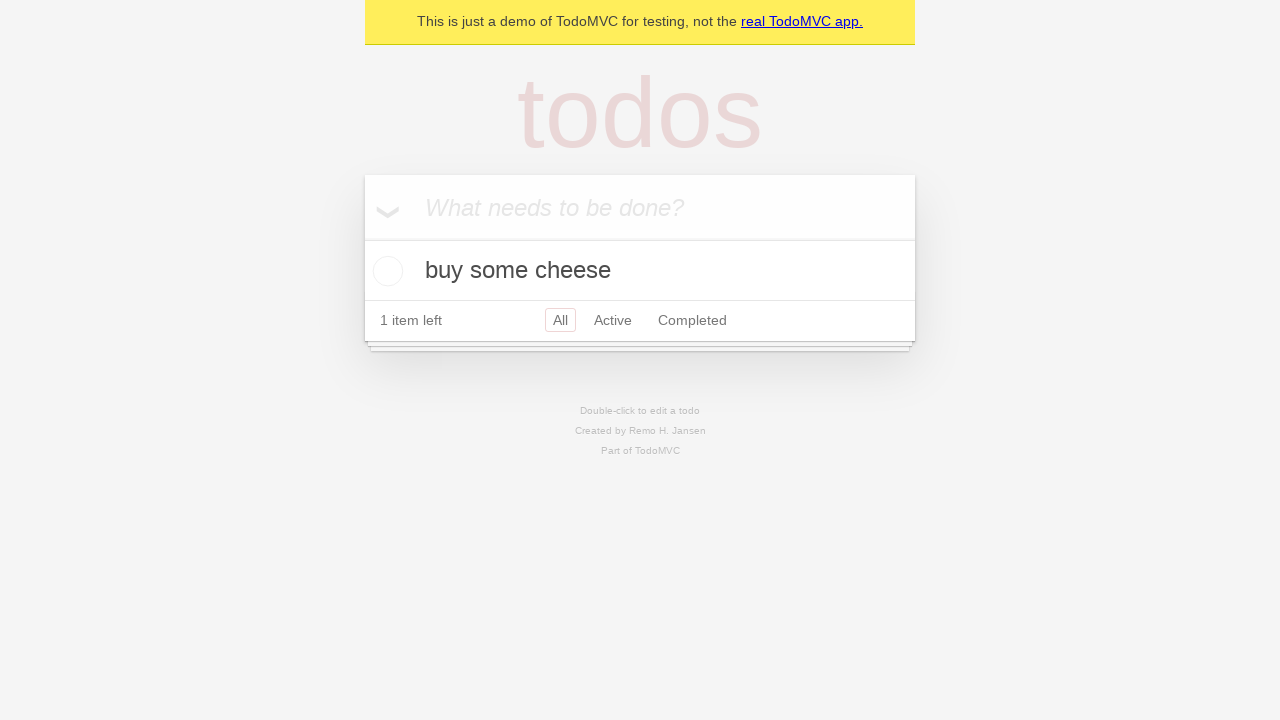

Filled todo input with 'feed the cat' on internal:attr=[placeholder="What needs to be done?"i]
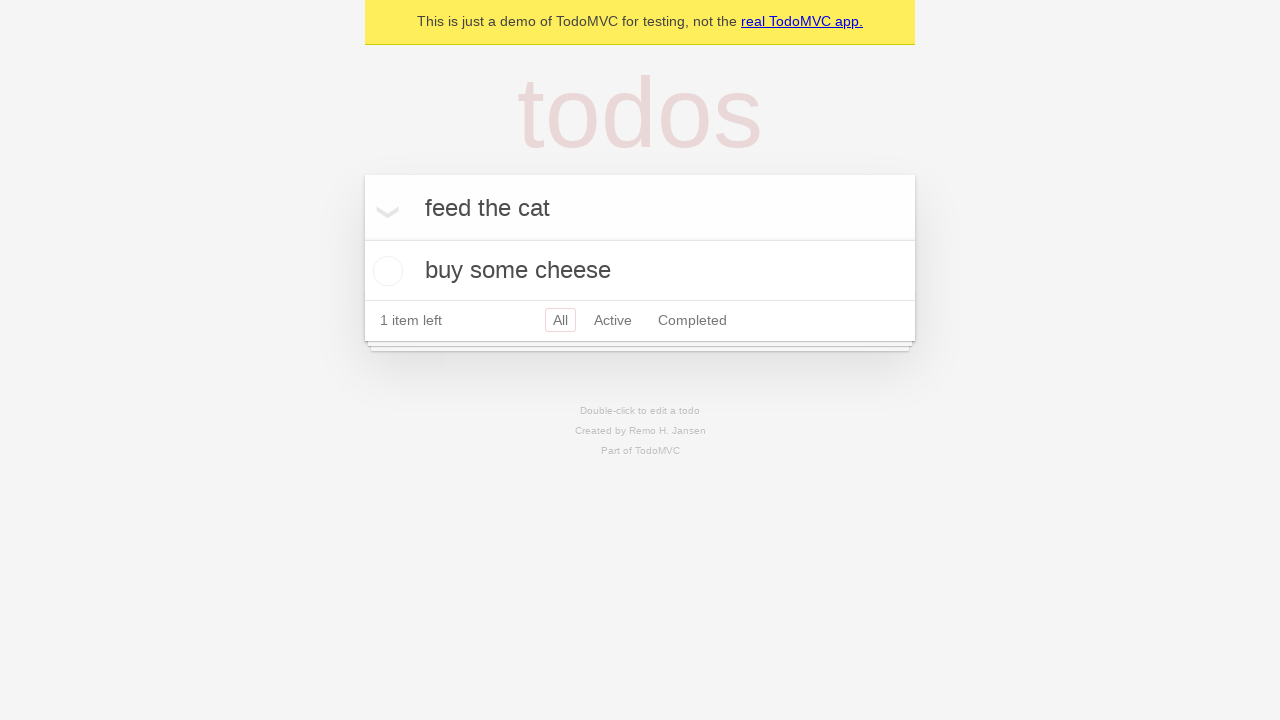

Pressed Enter to create todo 'feed the cat' on internal:attr=[placeholder="What needs to be done?"i]
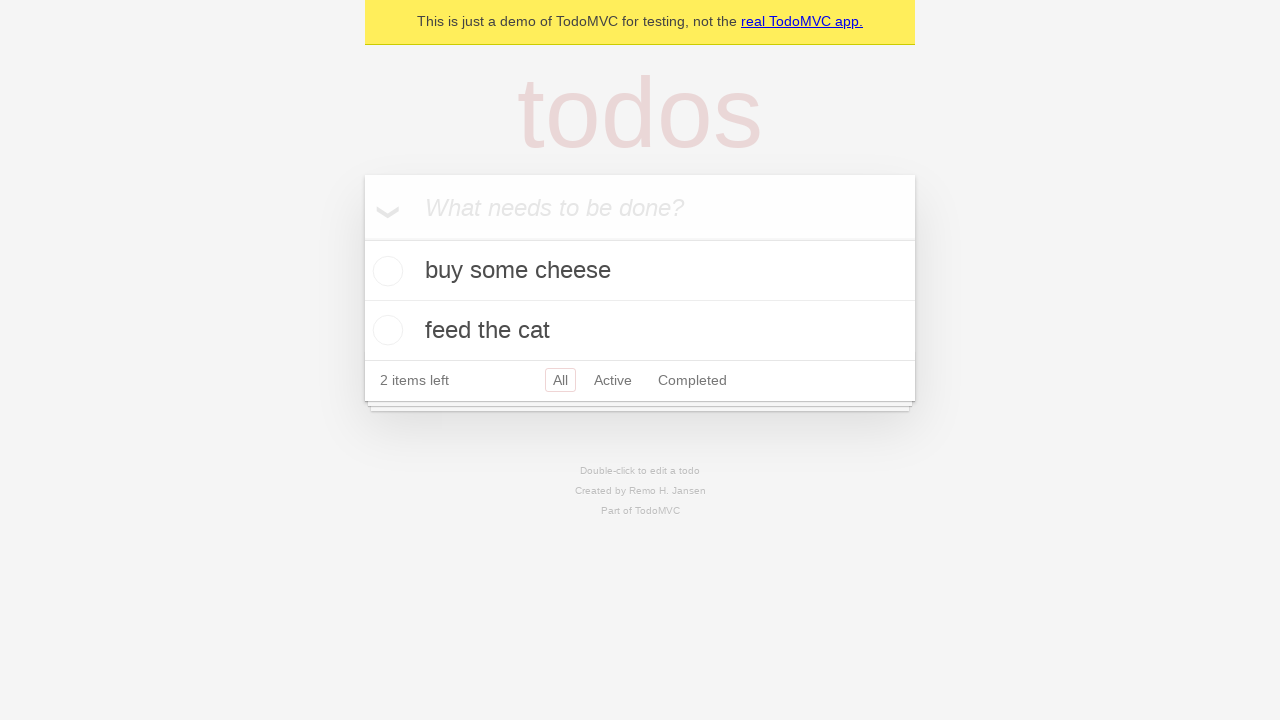

Checked the first todo item at (385, 271) on internal:testid=[data-testid="todo-item"s] >> nth=0 >> internal:role=checkbox
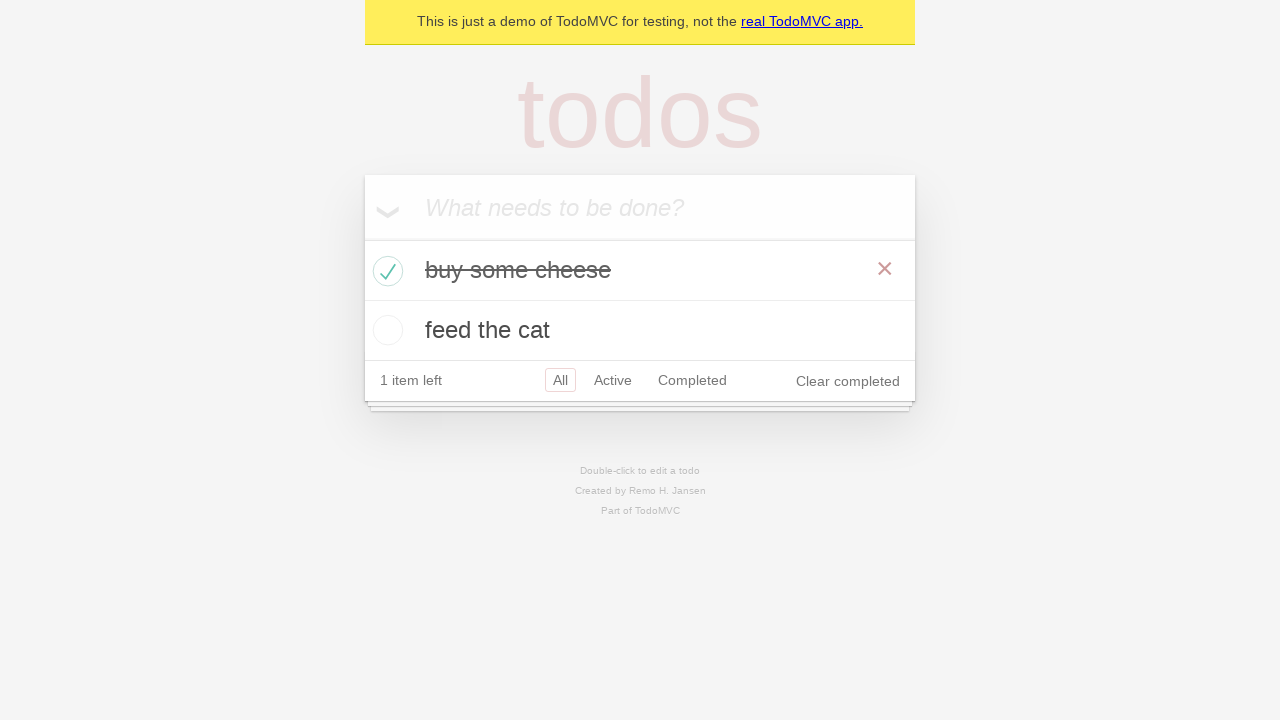

Verified one completed todo in localStorage
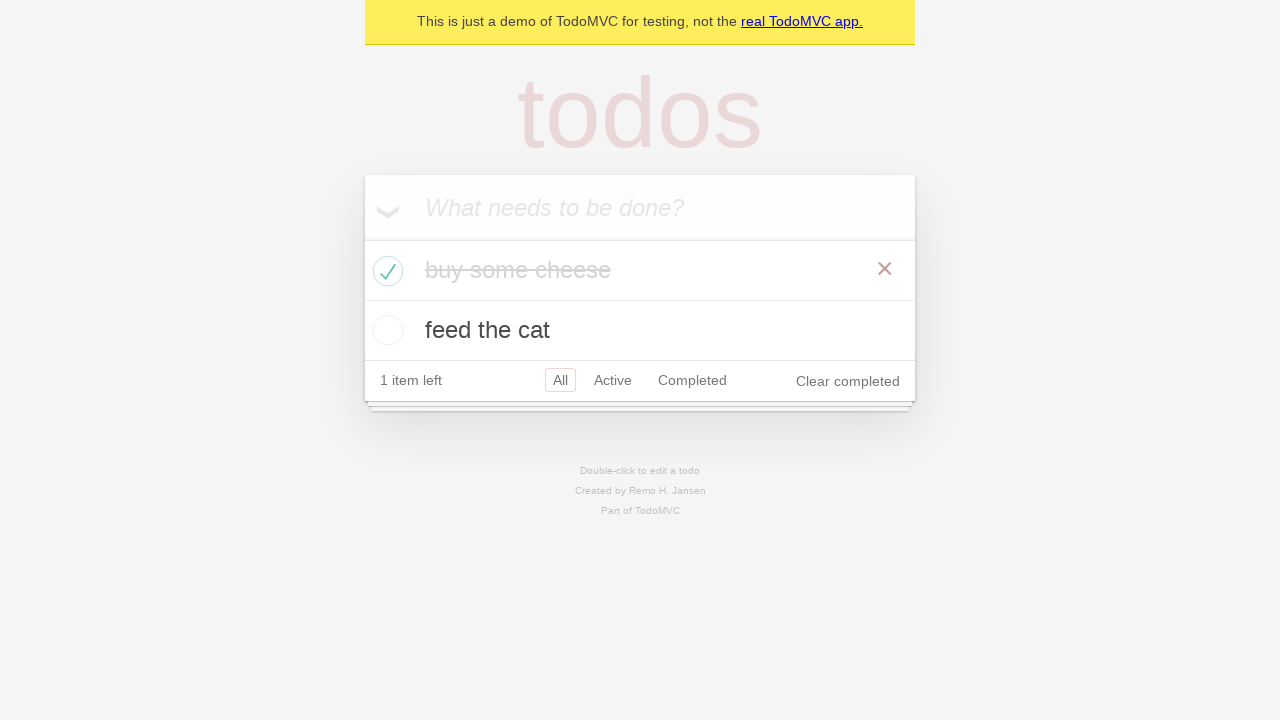

Reloaded the page to test data persistence
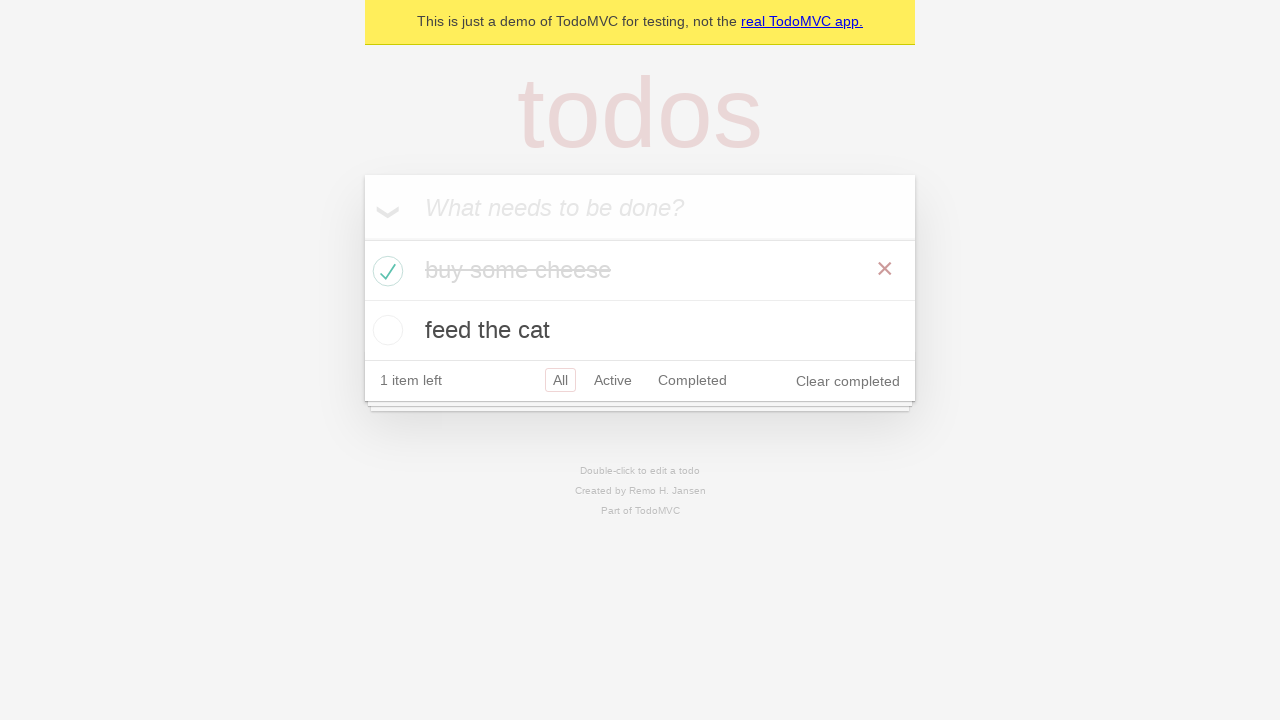

Verified todo items reappeared after page reload
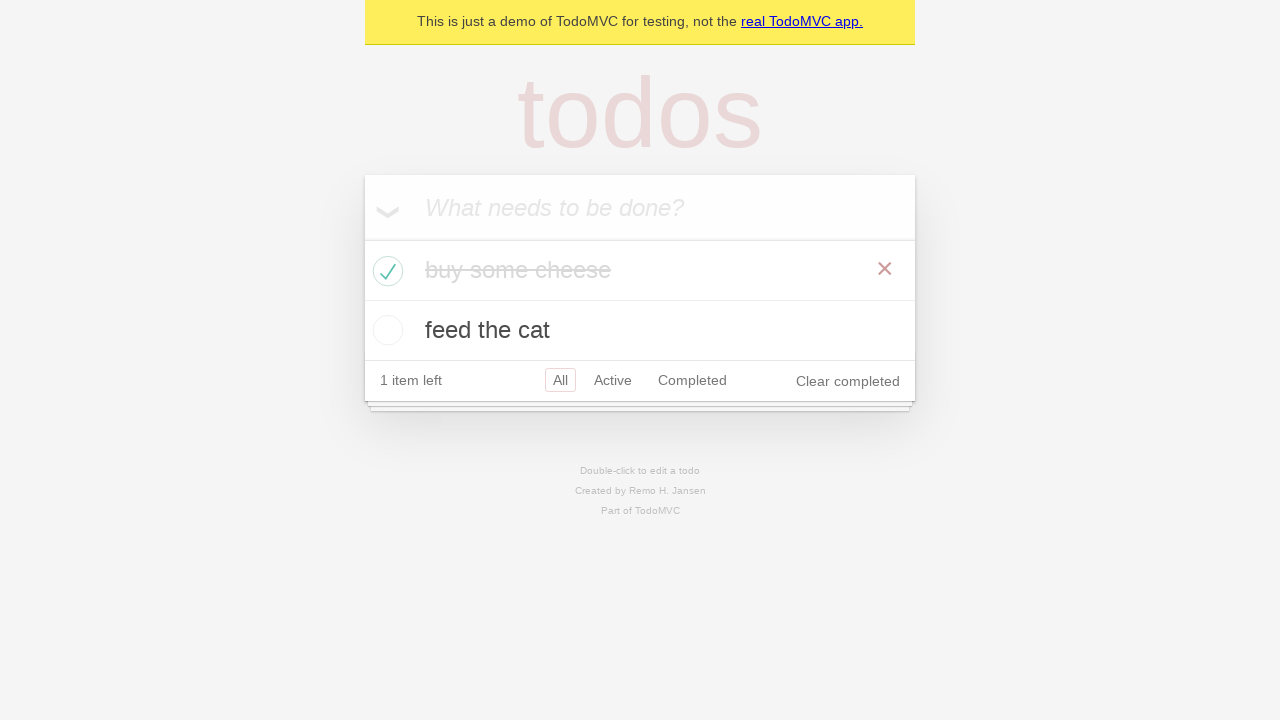

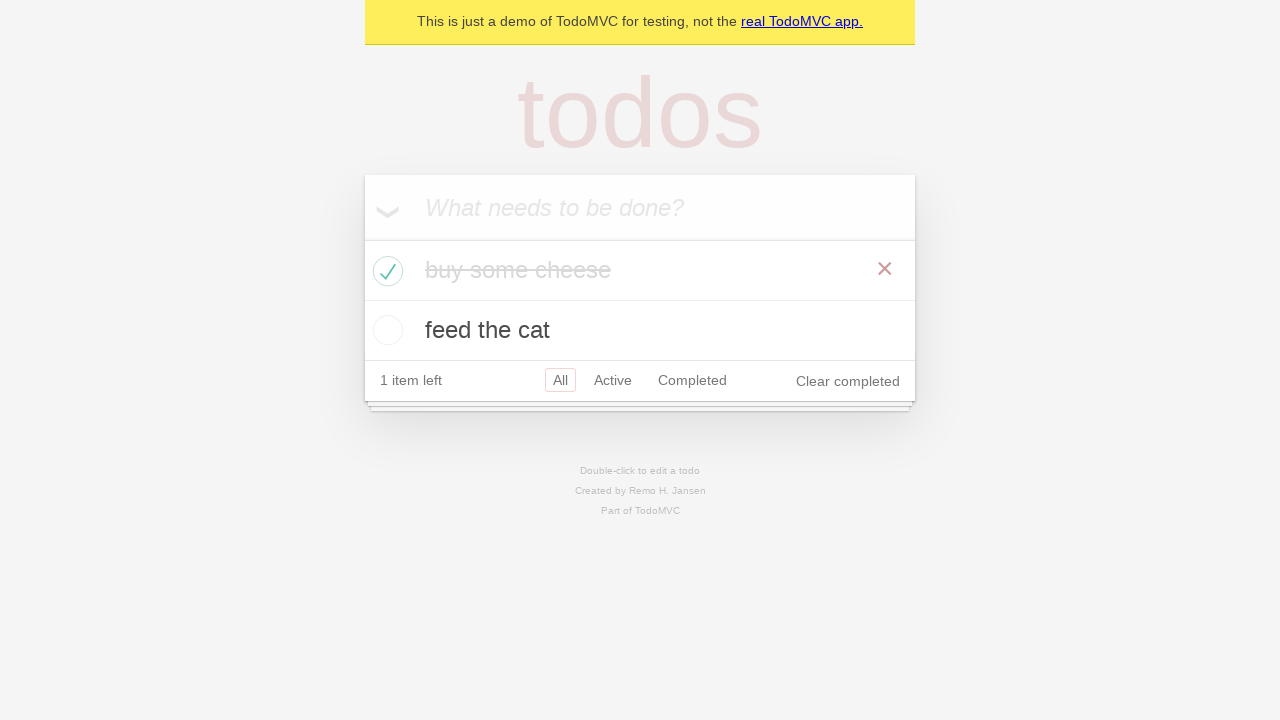